Tests navigation to the blog section of the AnhTester website by clicking on the blog link

Starting URL: https://anhtester.com/

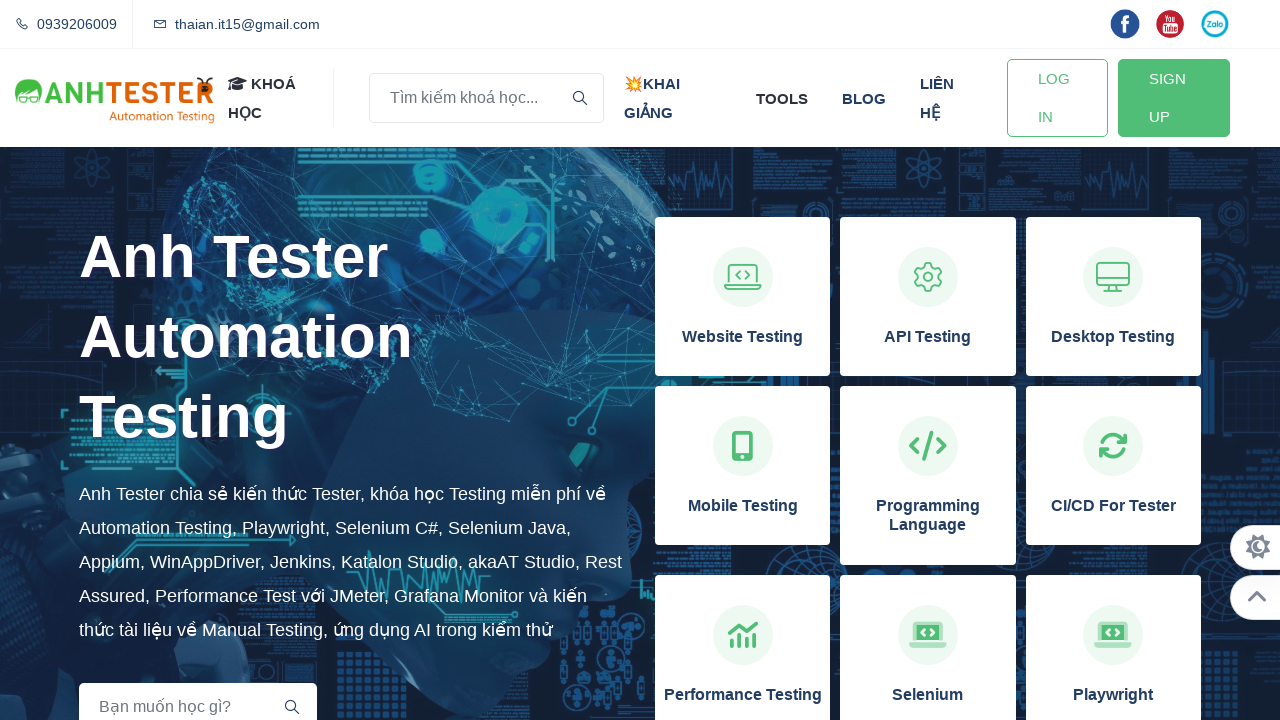

Clicked on the blog link in the navigation at (864, 98) on xpath=//a[normalize-space()='blog']
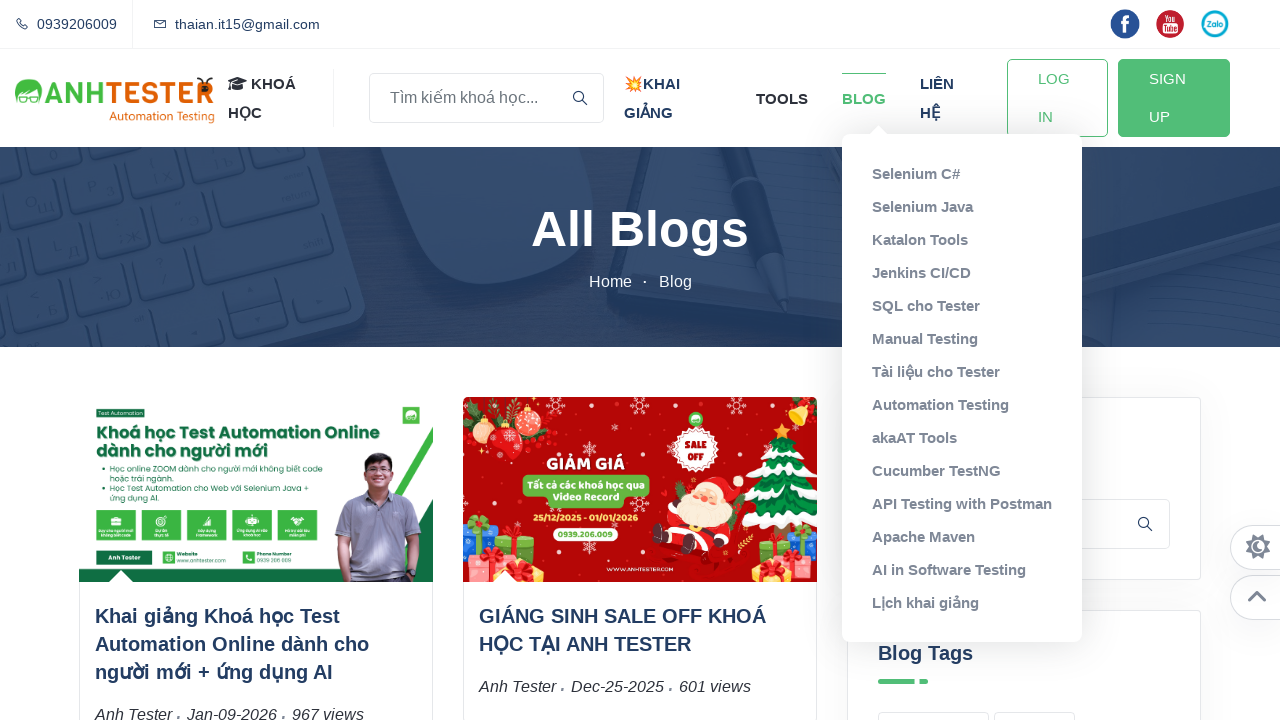

Waited for navigation to complete and page to load
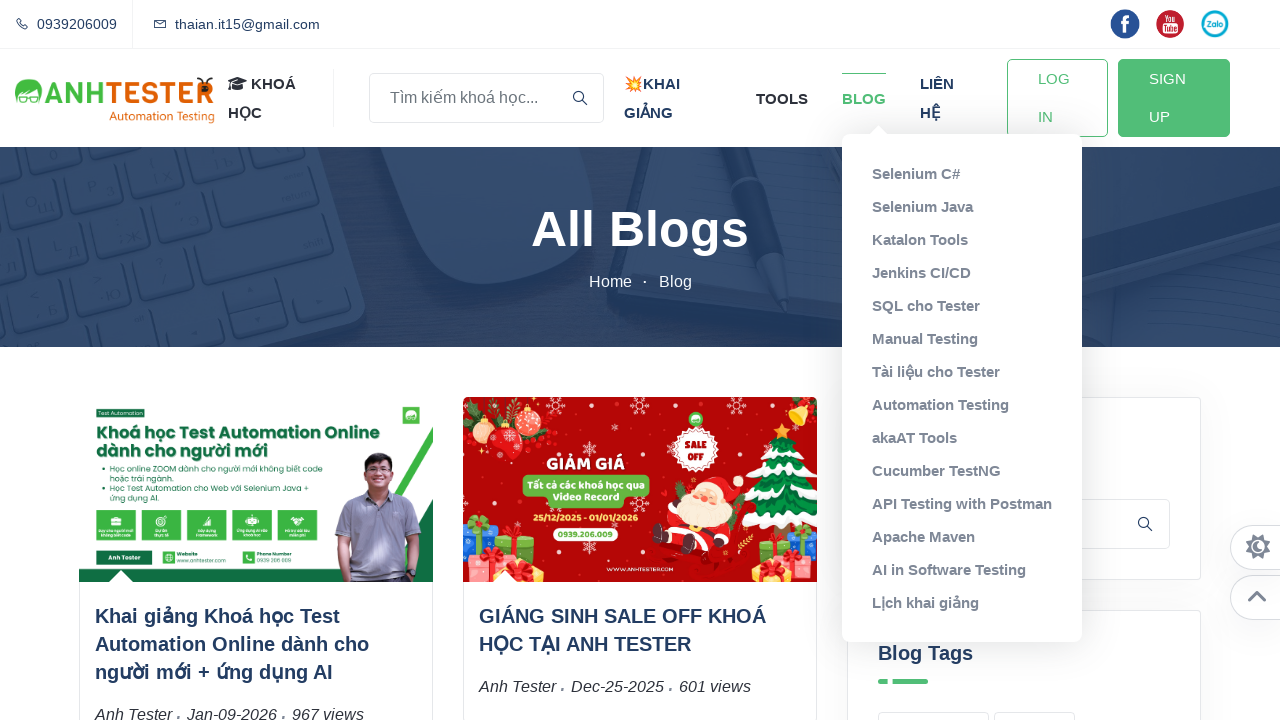

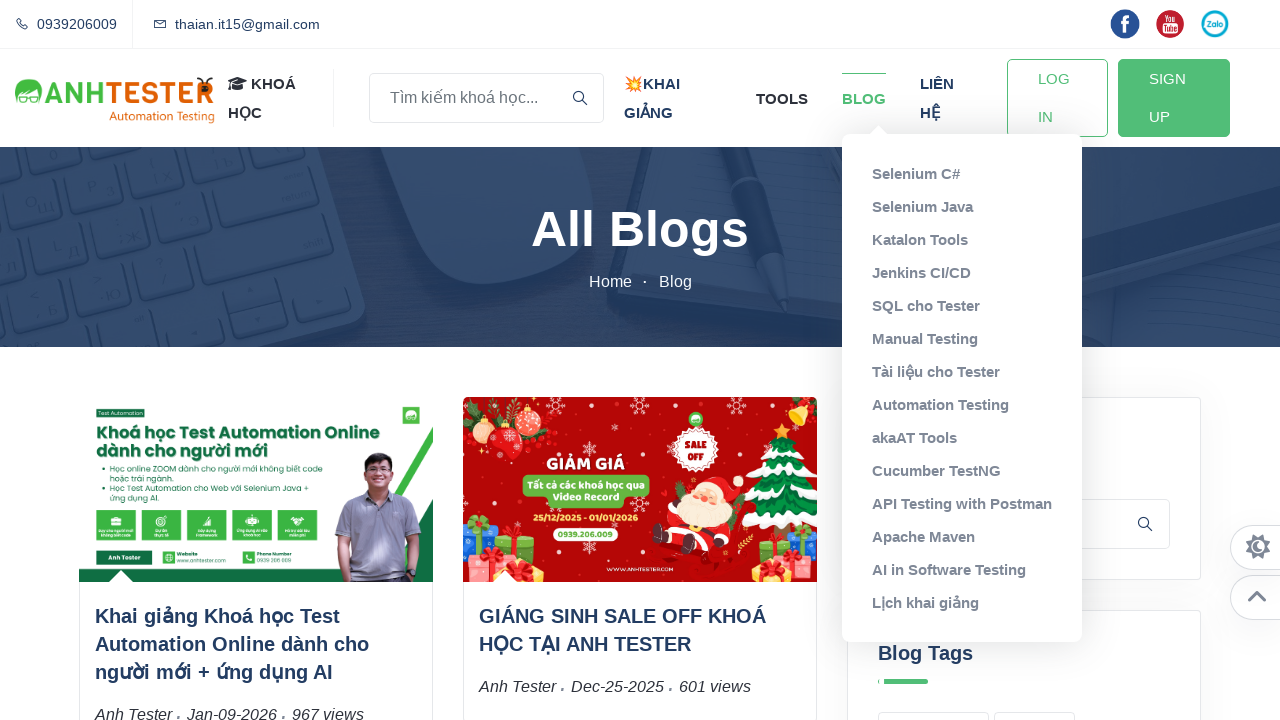